Tests select menu by choosing an option from a grouped dropdown

Starting URL: https://demoqa.com/select-menu

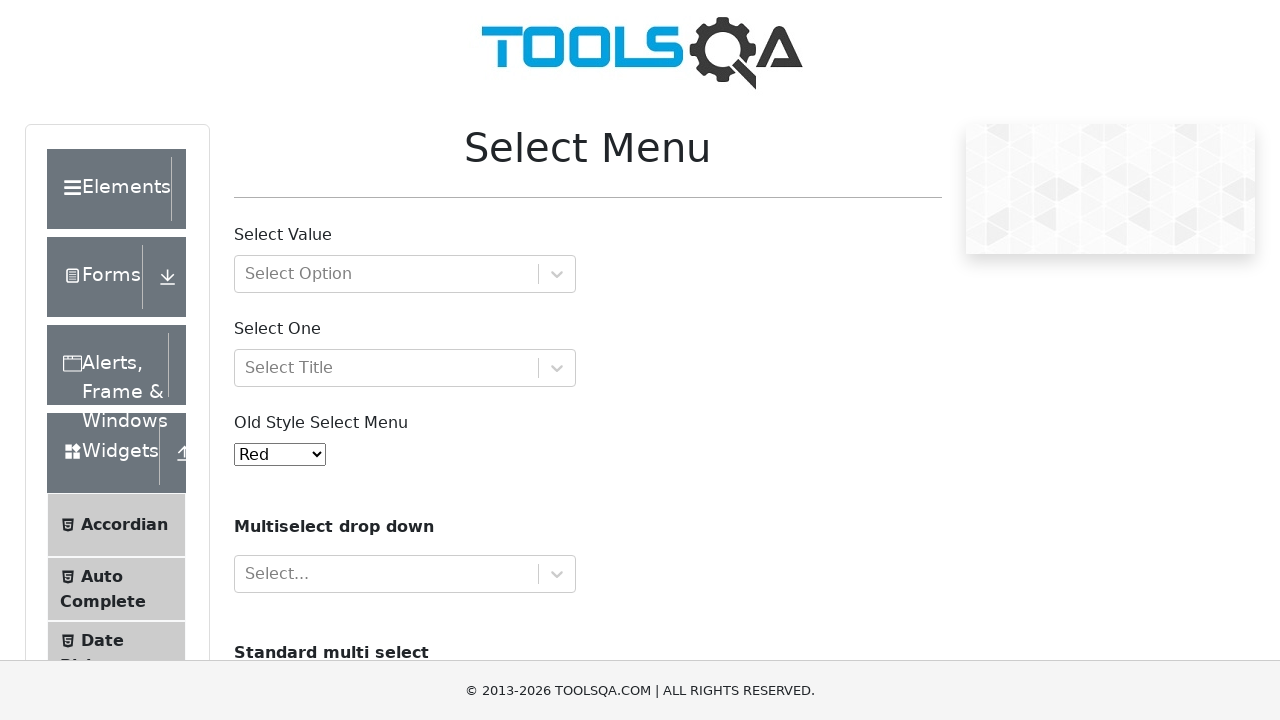

Clicked on the select dropdown to open it at (405, 274) on div#withOptGroup
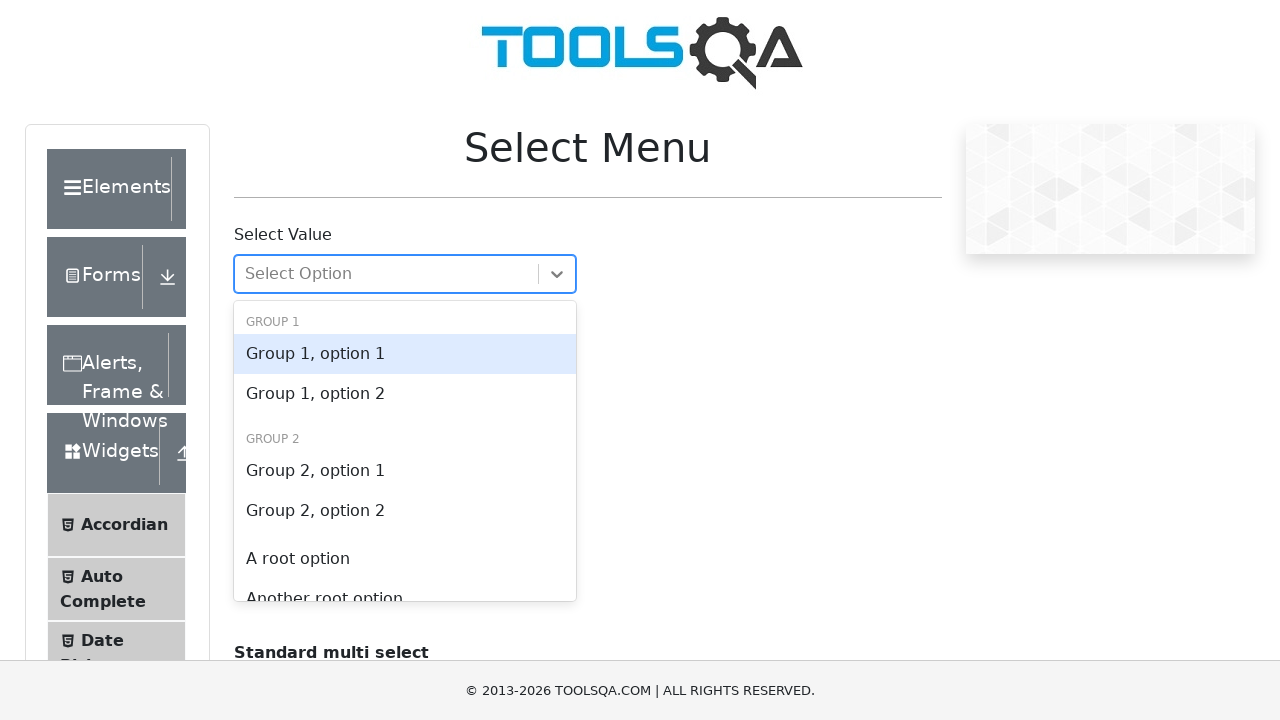

Filled the search field with 'group 1, option 2' on input[id='react-select-2-input']
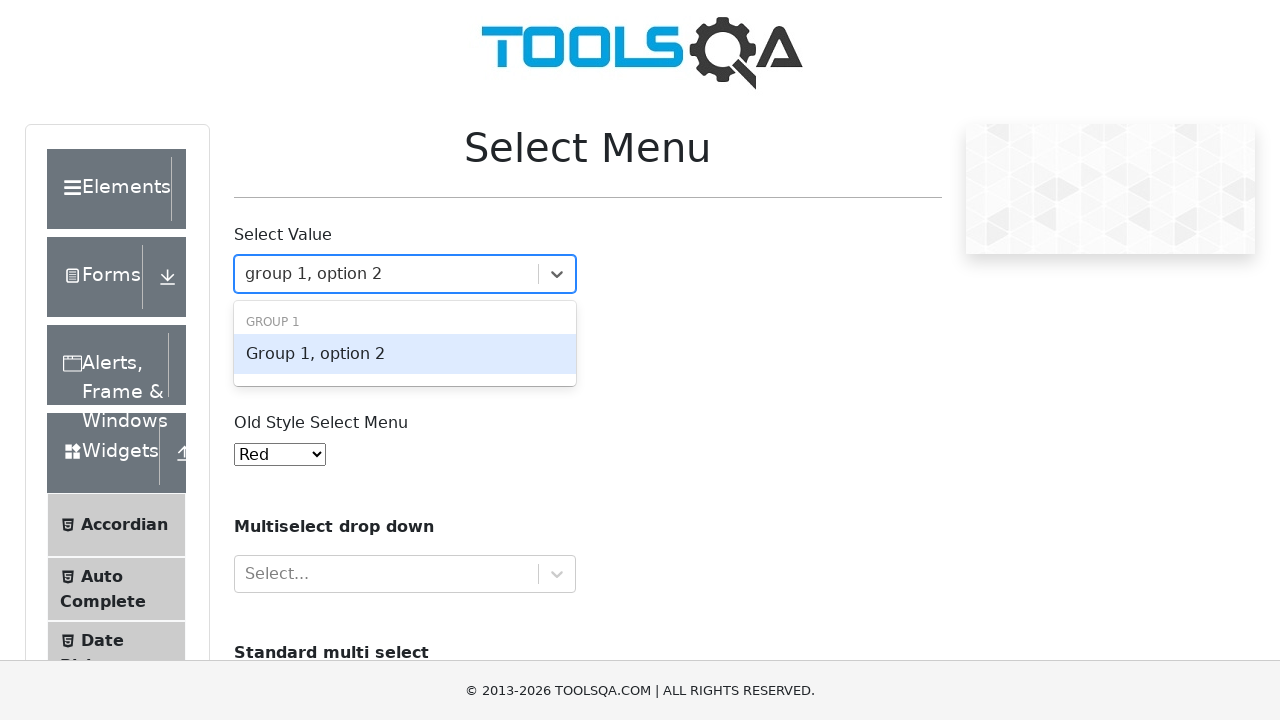

Pressed Enter to select the option from grouped dropdown
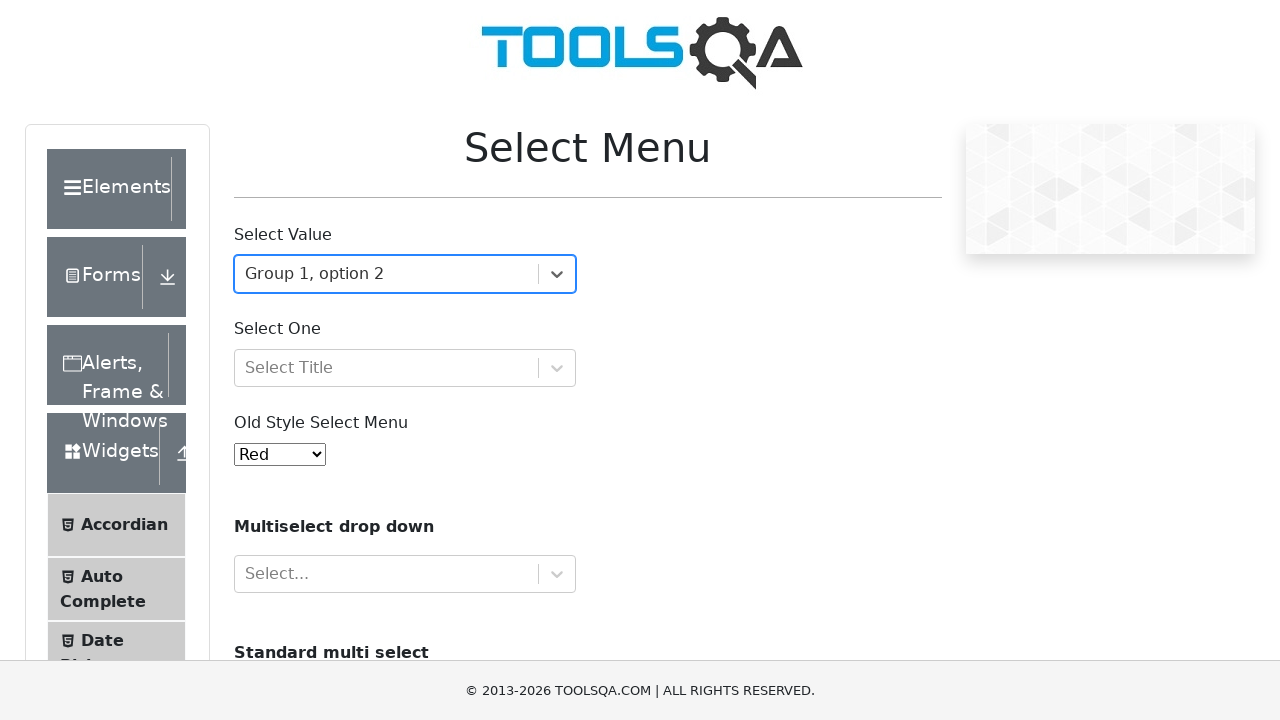

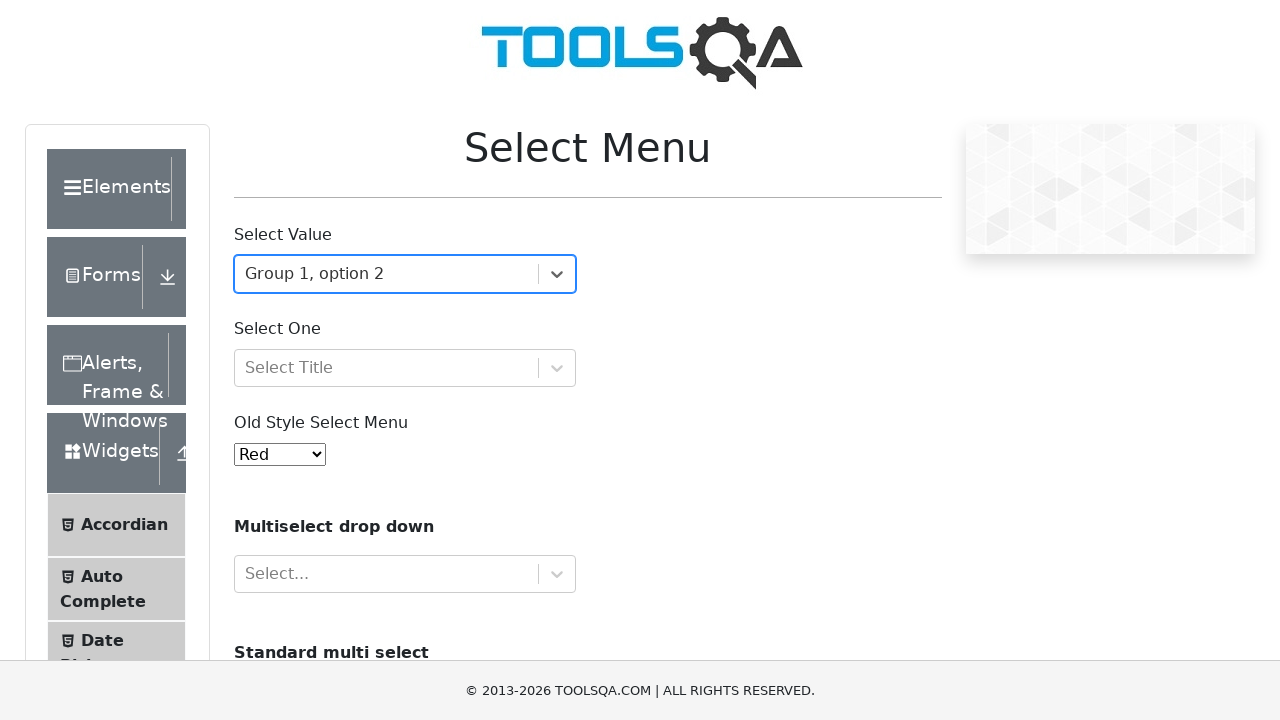